Tests radio button functionality on a demo page by verifying the female radio button is displayed and enabled, then clicking it and verifying it becomes selected.

Starting URL: http://syntaxprojects.com/basic-radiobutton-demo.php

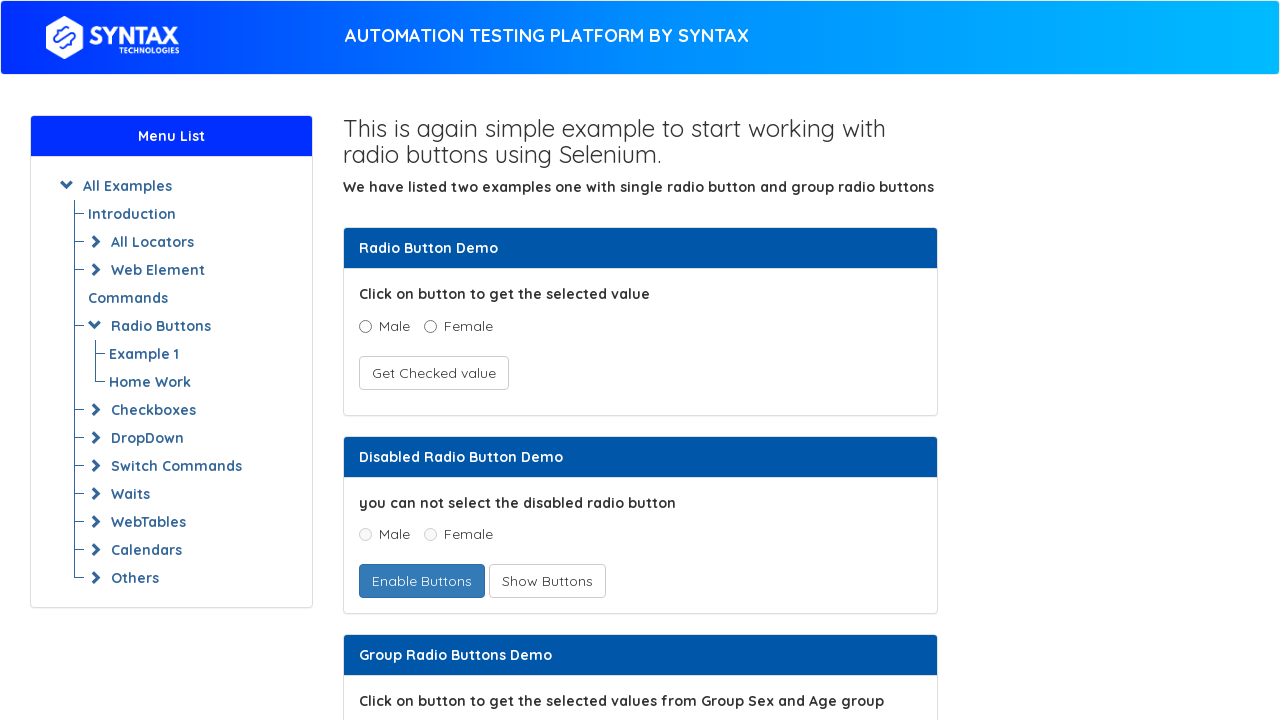

Navigated to radio button demo page
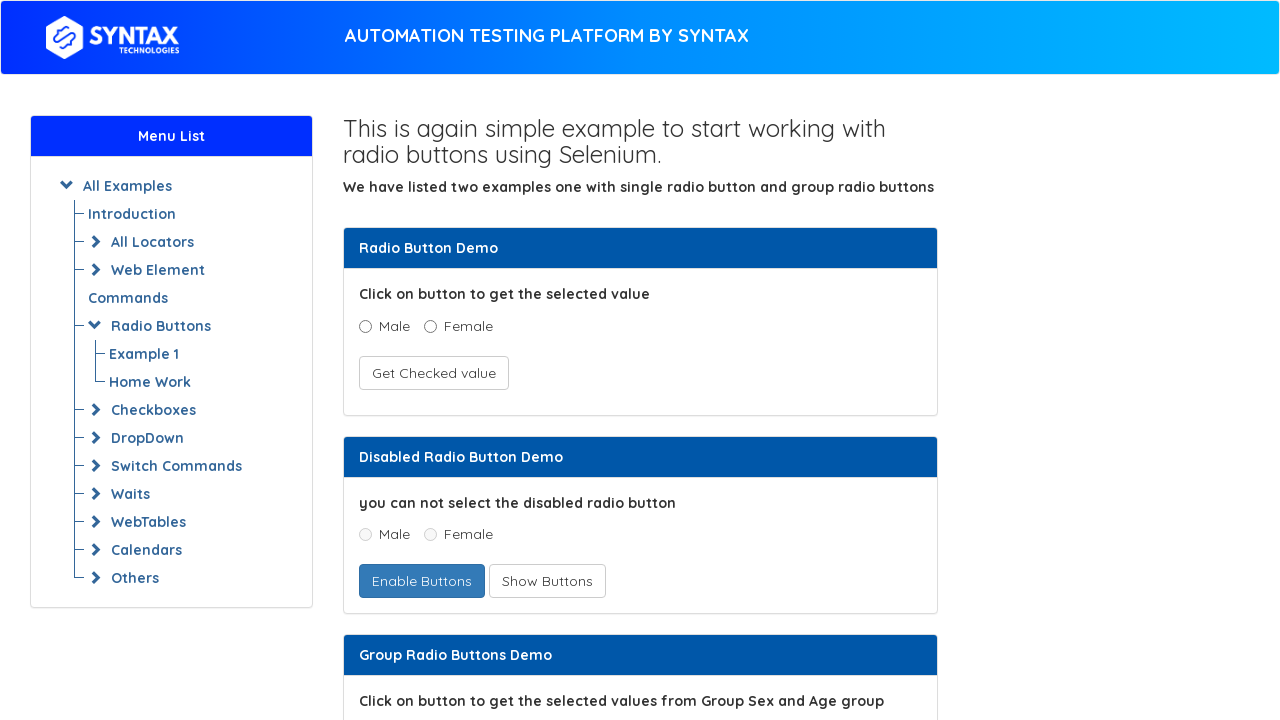

Located female radio button element
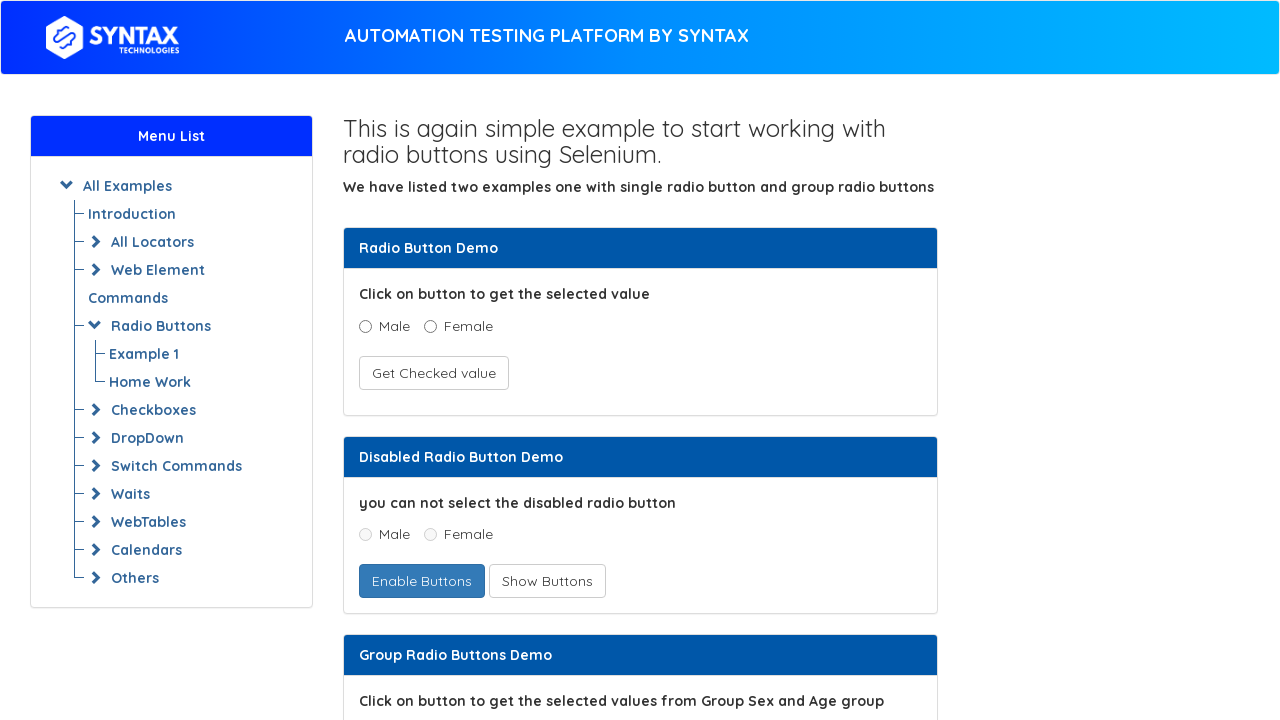

Female radio button is now visible
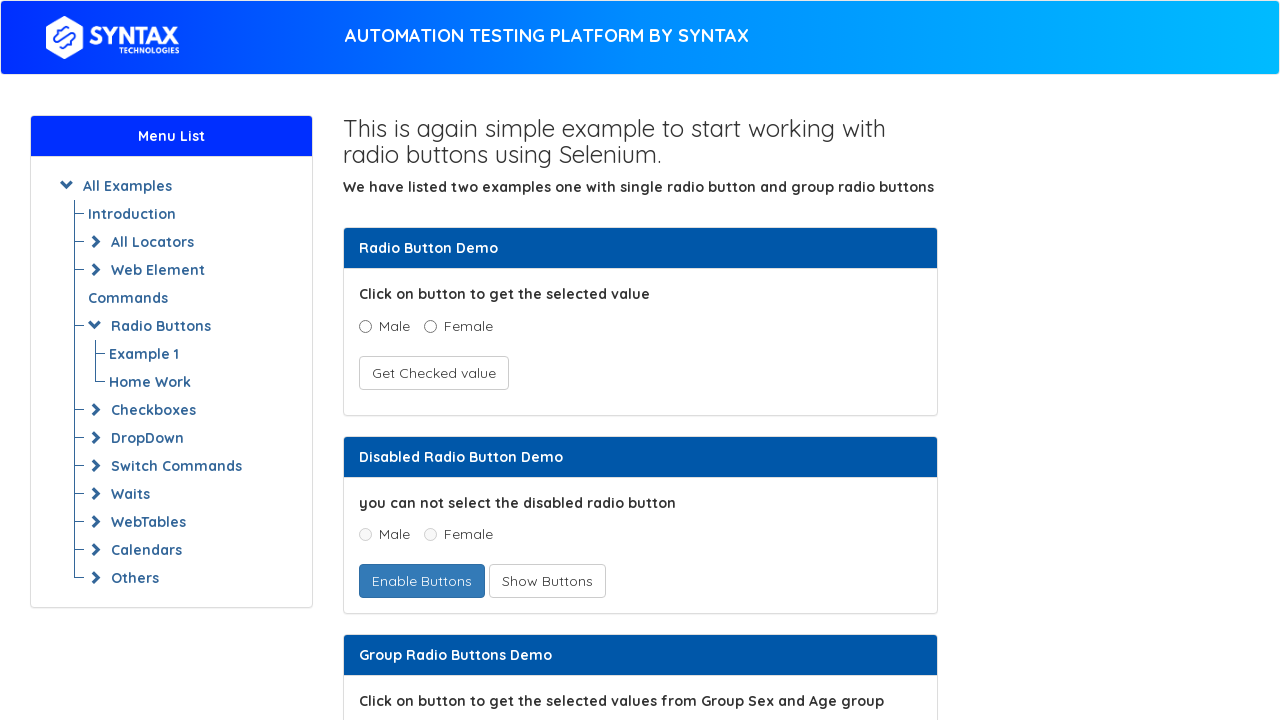

Verified female radio button is displayed
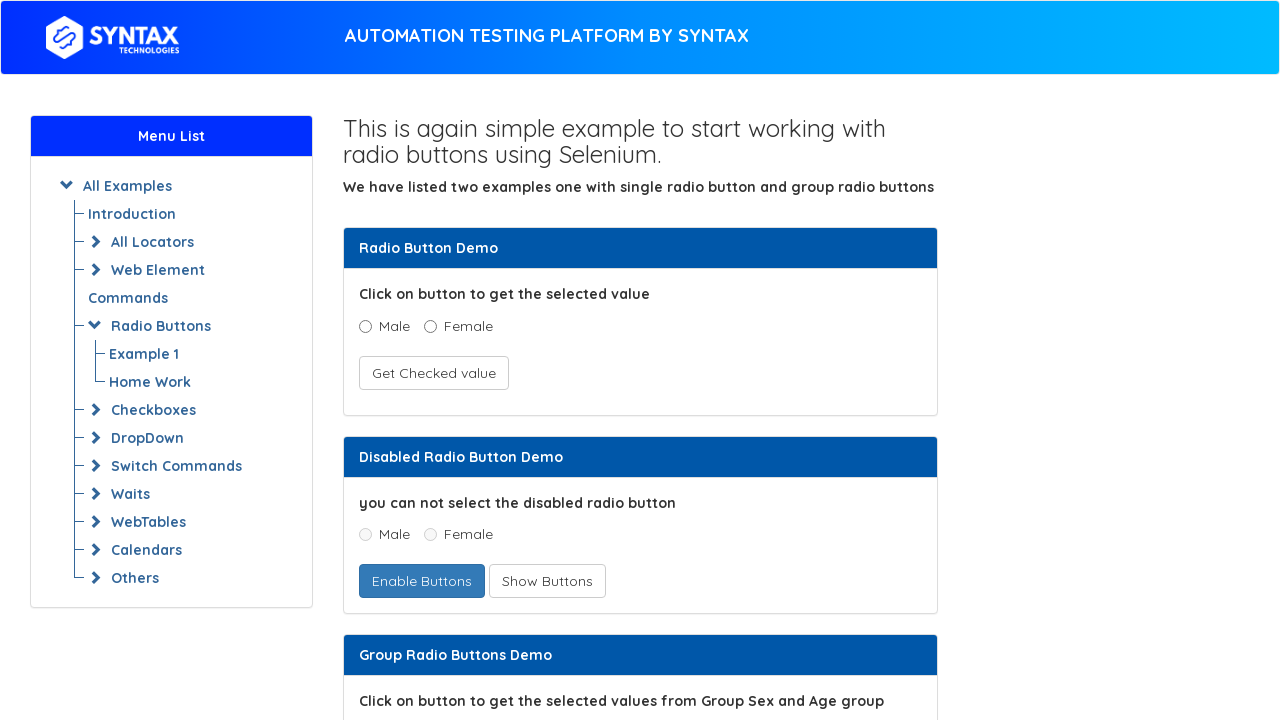

Verified female radio button is enabled
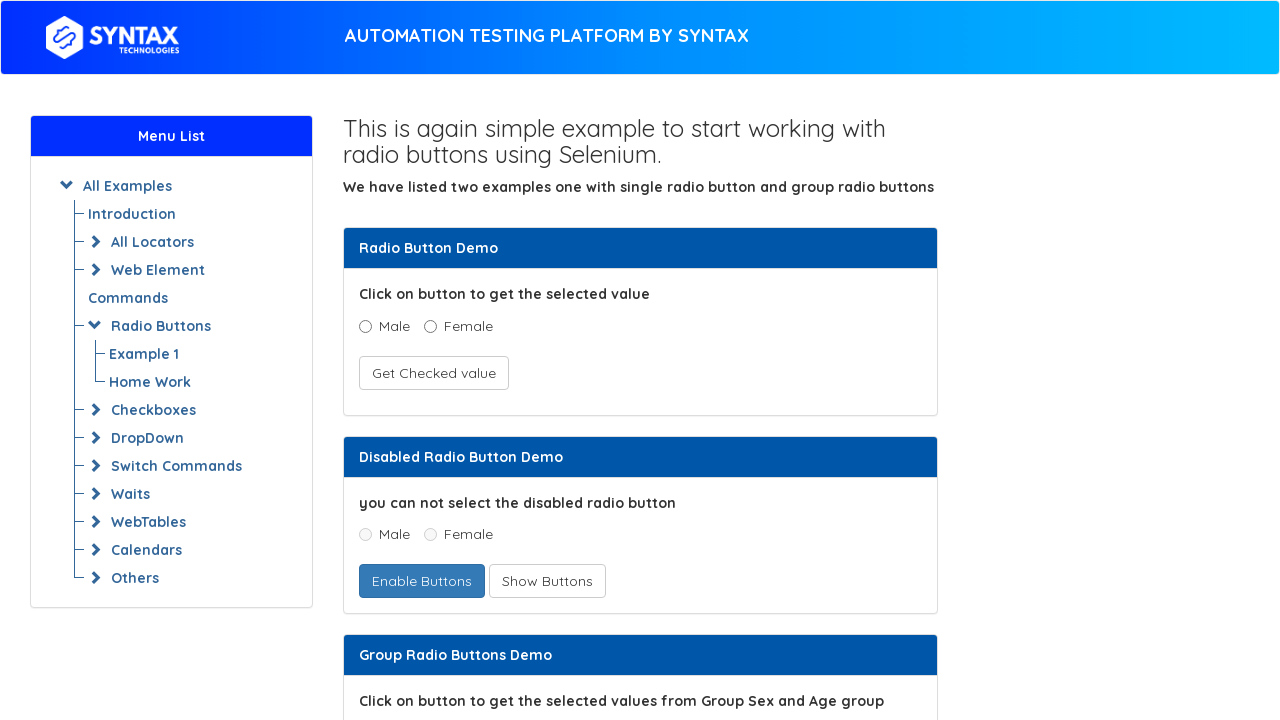

Checked initial selection state: False
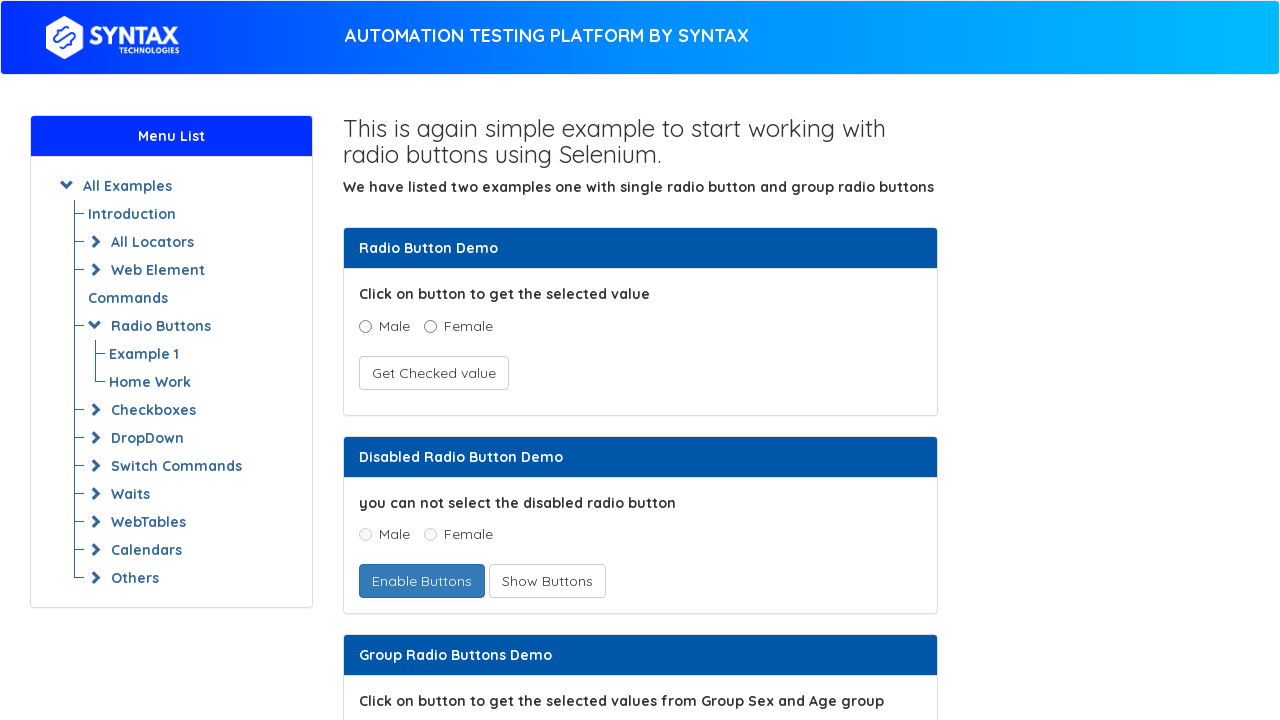

Clicked female radio button at (430, 326) on xpath=//input[@value='Female'][@name='optradio']
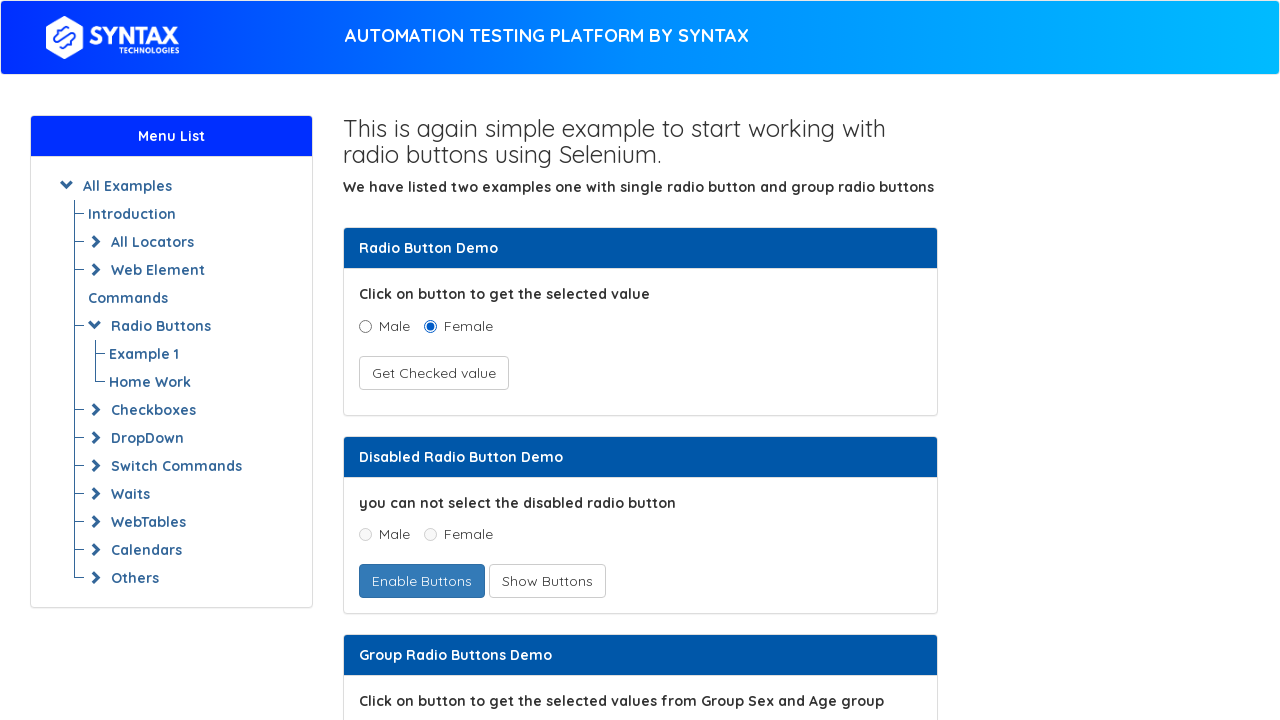

Verified female radio button is now selected
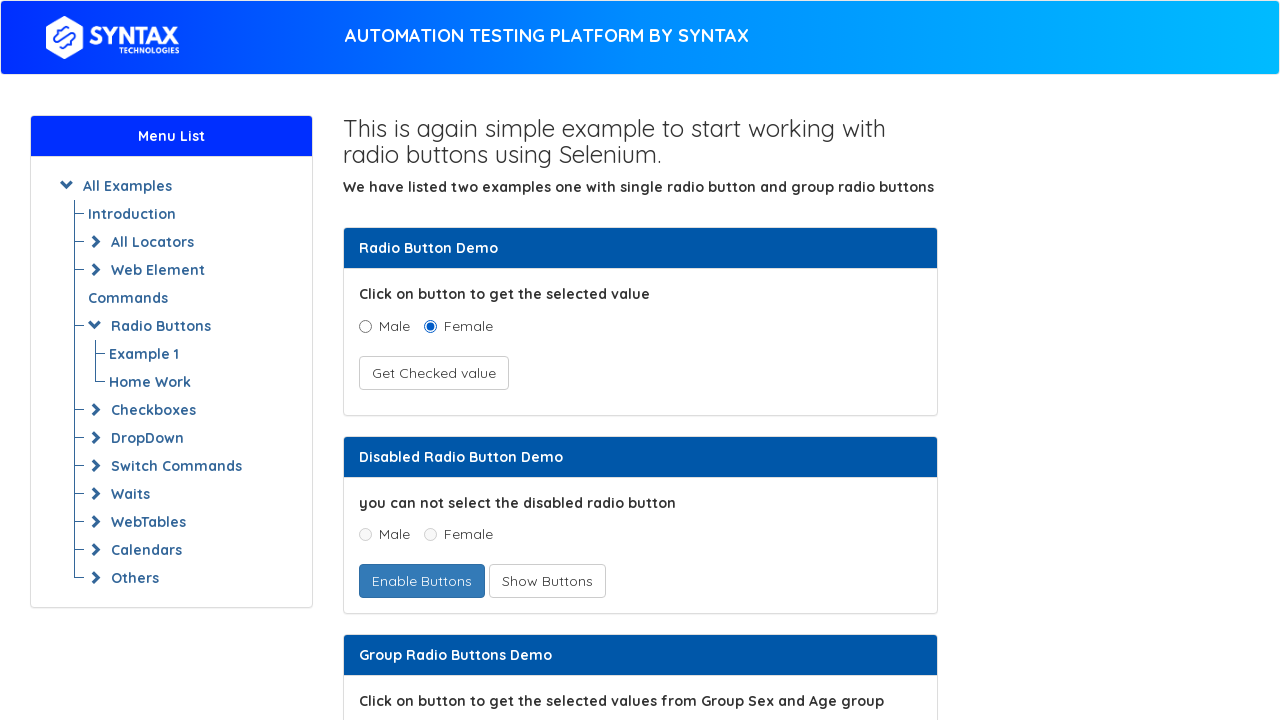

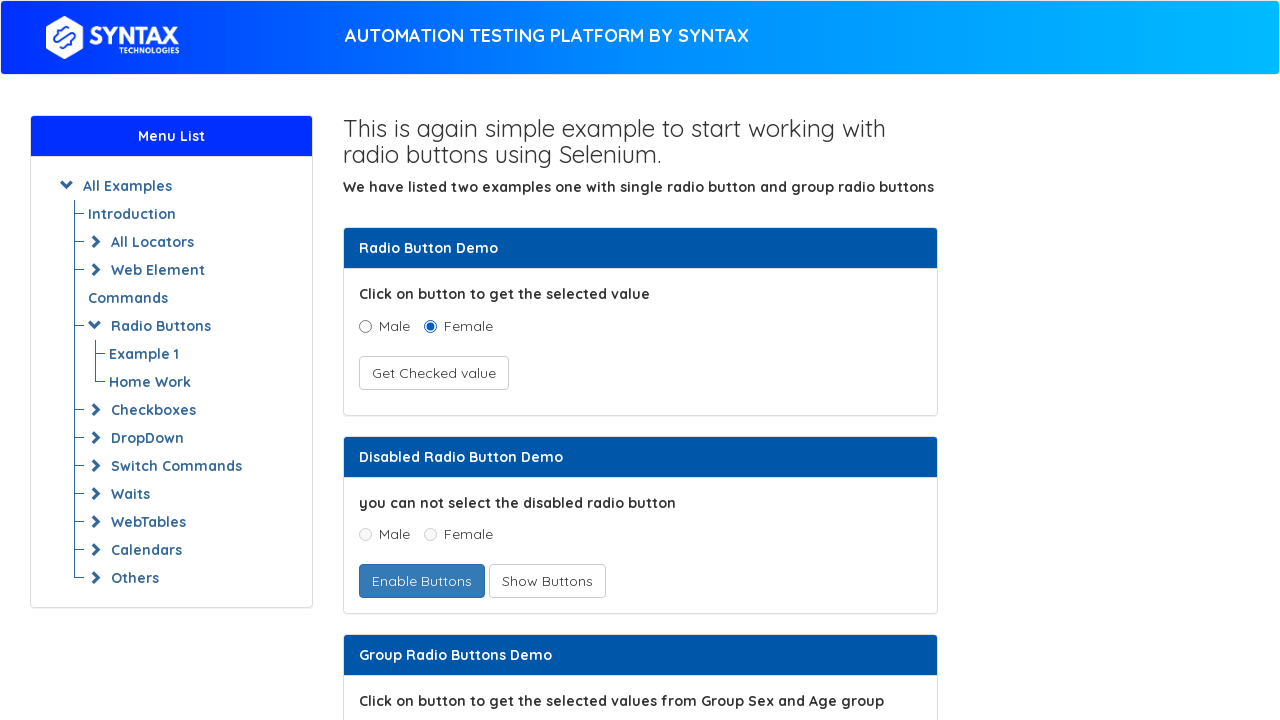